Tests FluentWait functionality by clicking a button and waiting for specific text "WebDriver" to appear in an element

Starting URL: http://seleniumpractise.blogspot.com/2016/08/how-to-use-explicit-wait-in-selenium.html

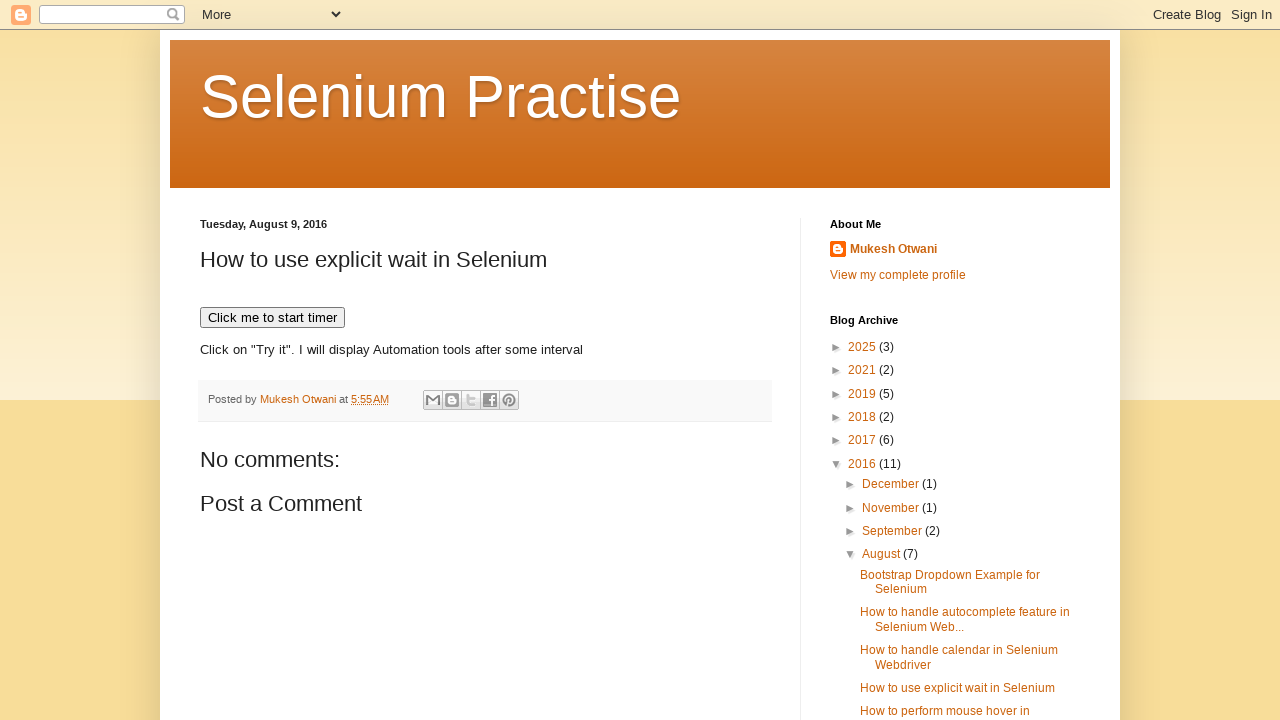

Navigated to FluentWait example page
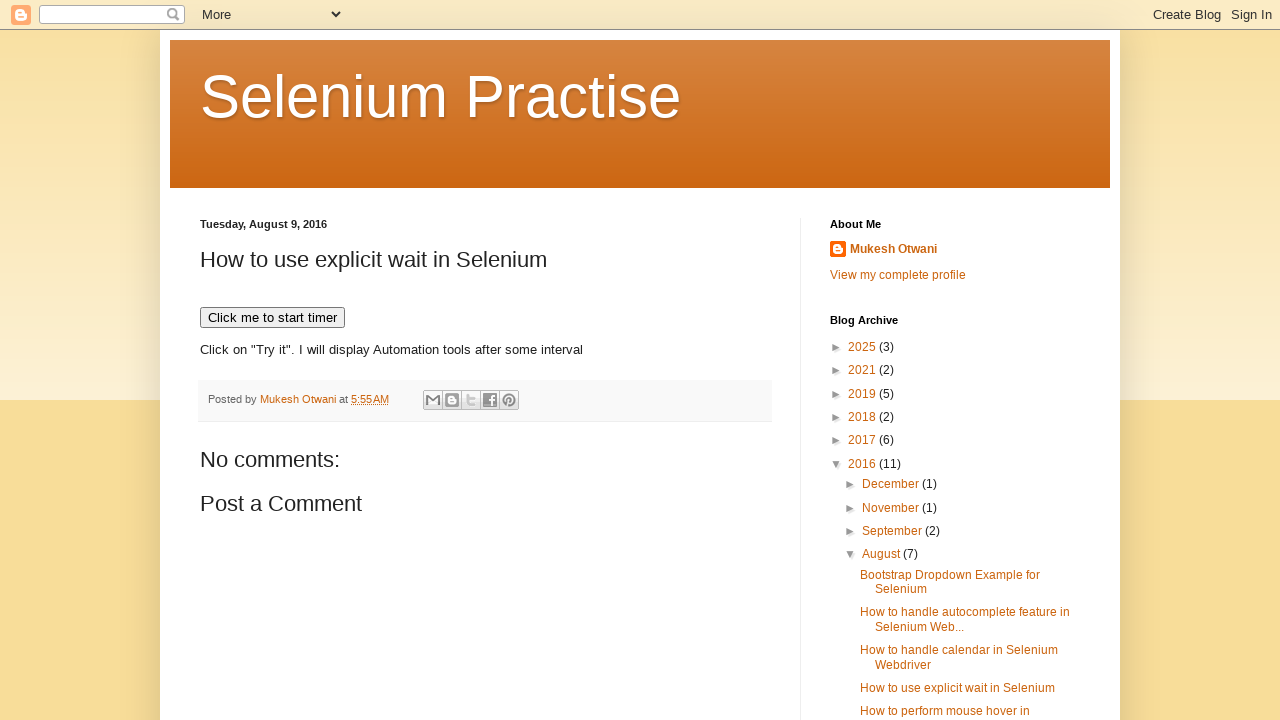

Clicked button to trigger dynamic content at (272, 318) on button
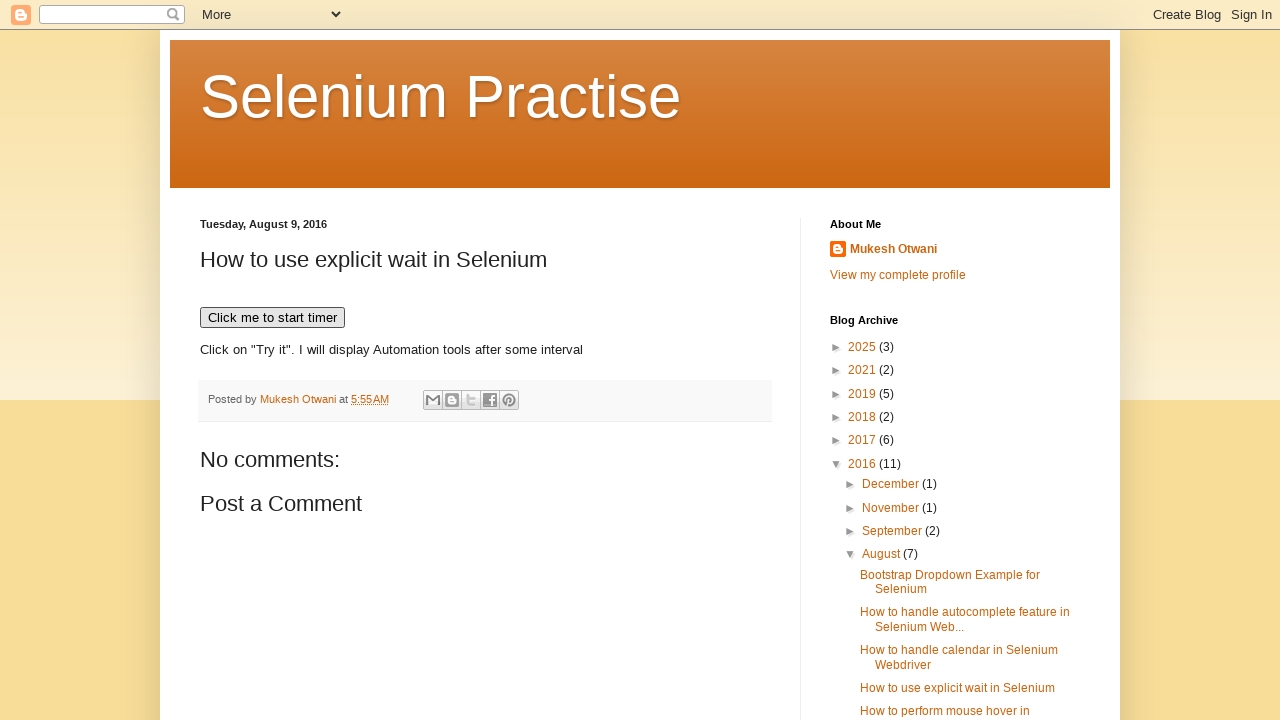

Waited for element with text 'WebDriver' to appear
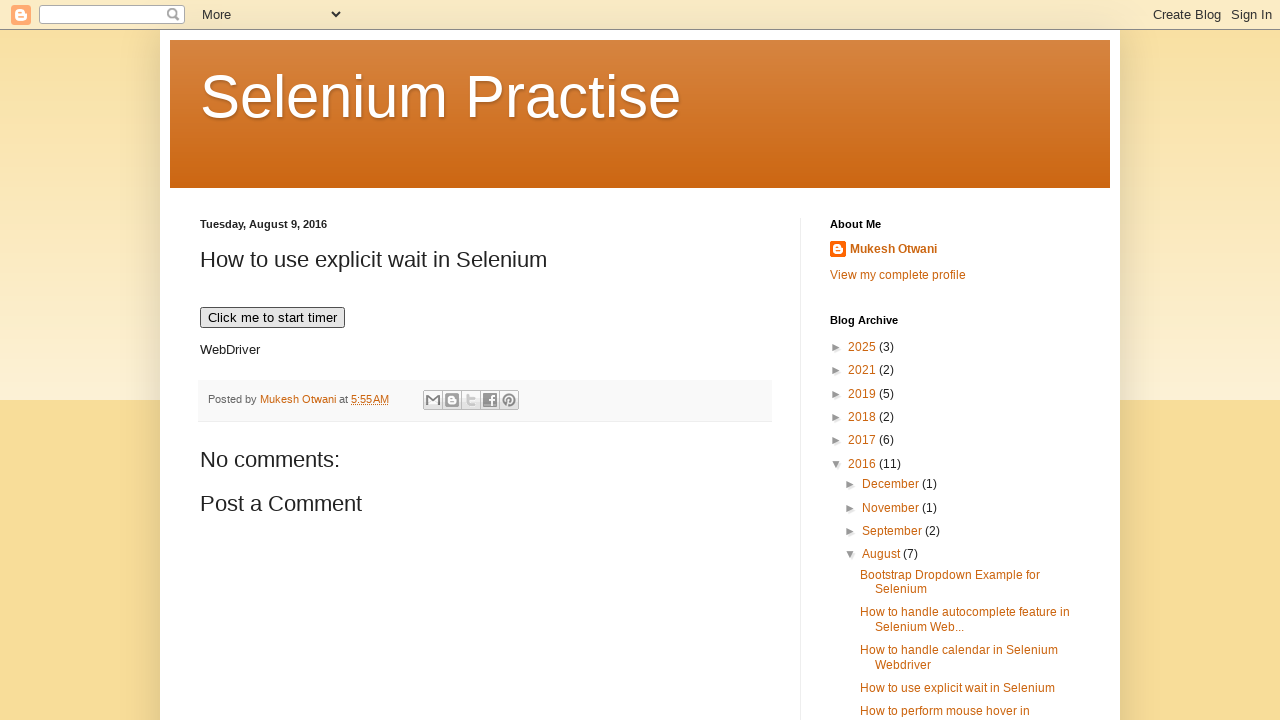

Verified that element #demo contains text 'WebDriver'
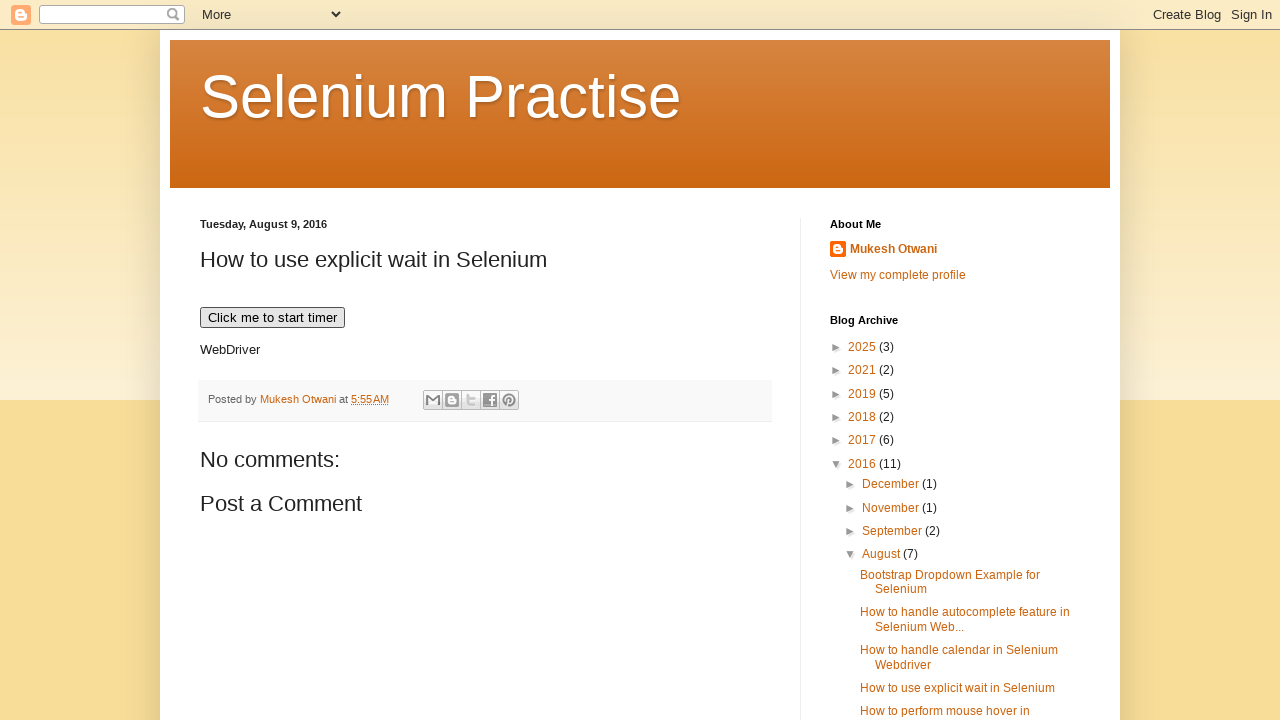

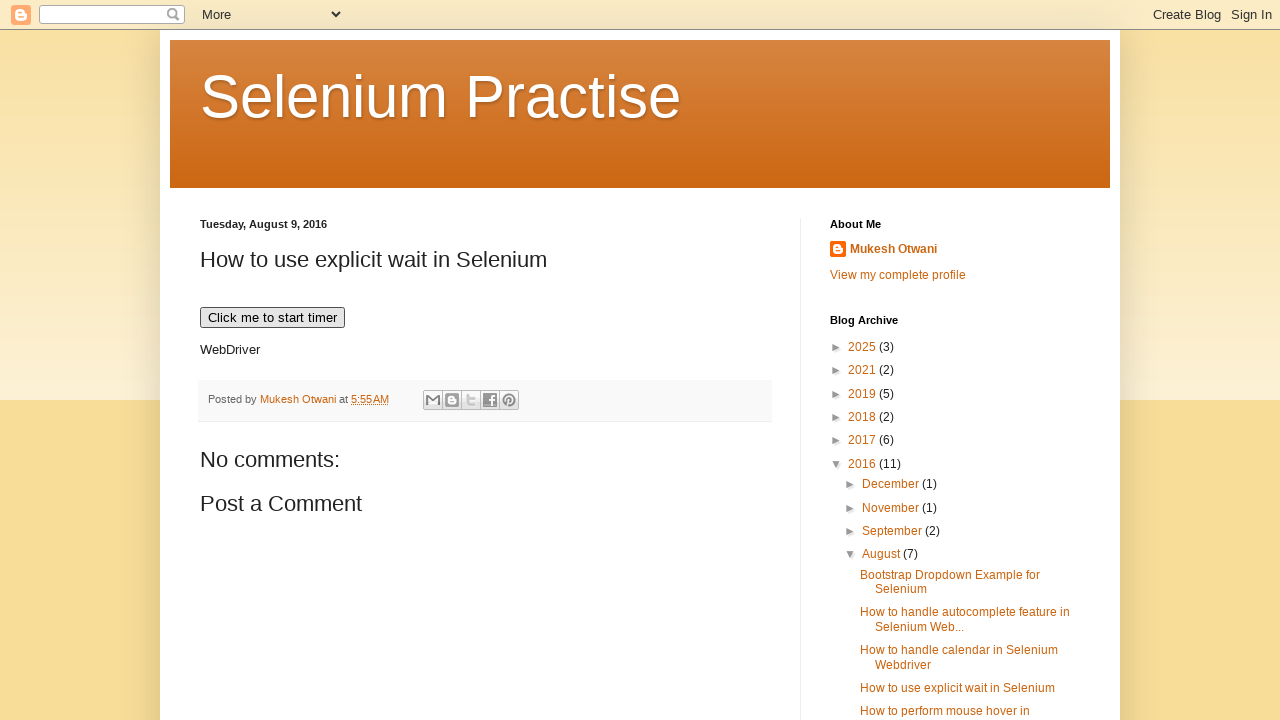